Tests synchronization handling with a timed progress bar by navigating to the progress bar section, entering a timer value, and starting the progress bar.

Starting URL: https://demoapps.qspiders.com/

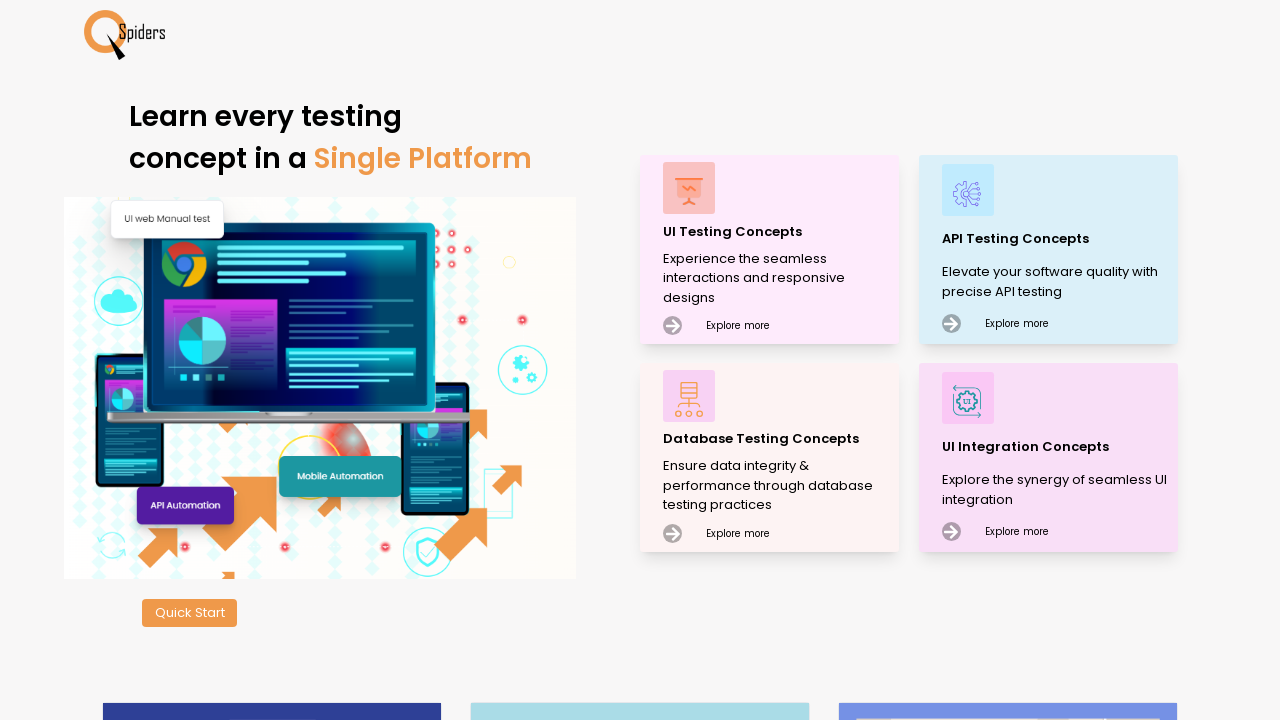

Clicked on UI Testing Concepts at (778, 232) on xpath=//p[text()='UI Testing Concepts']
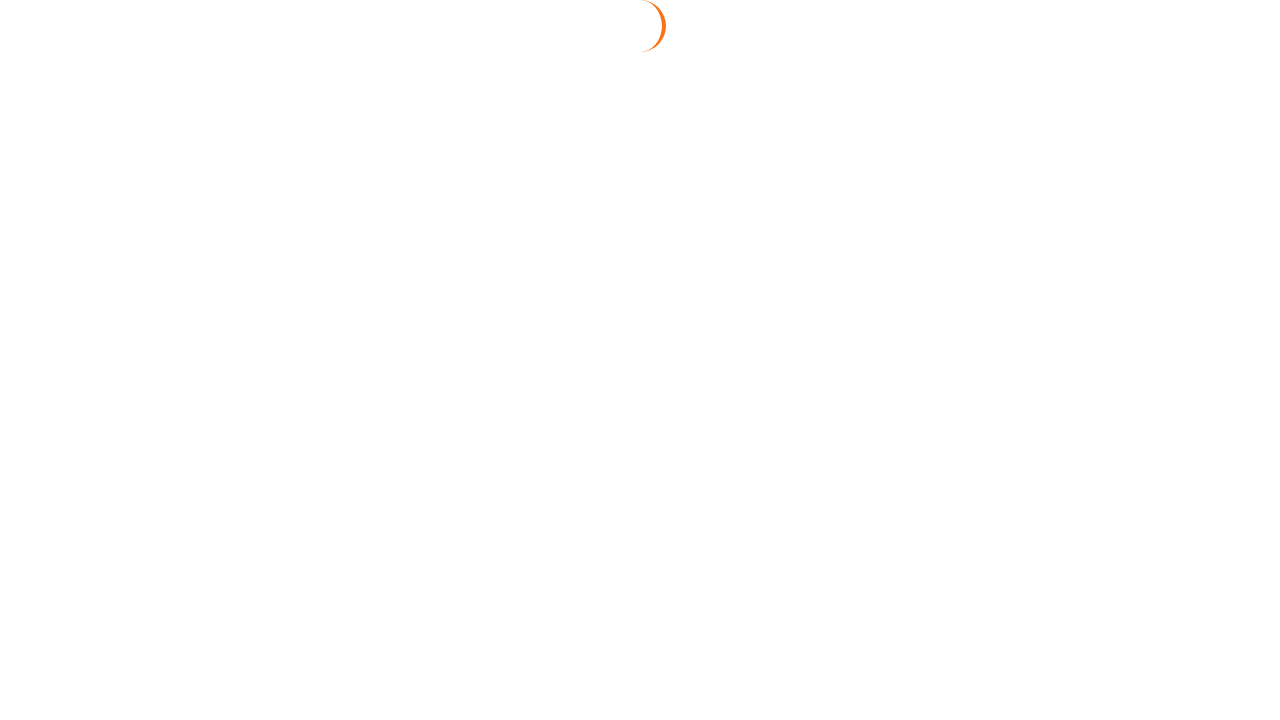

Clicked on Synchronization section at (74, 608) on xpath=//section[text()='Synchronization']
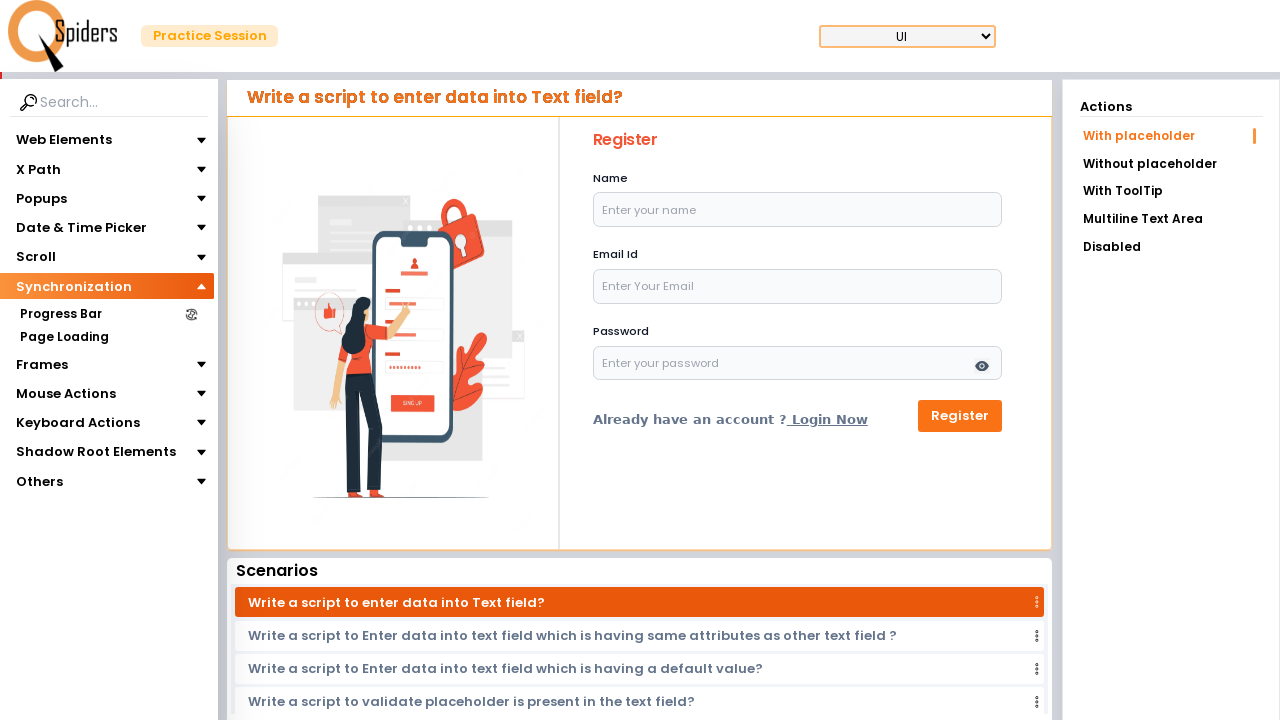

Clicked on Progress Bar section at (60, 314) on xpath=//section[text()='Progress Bar']
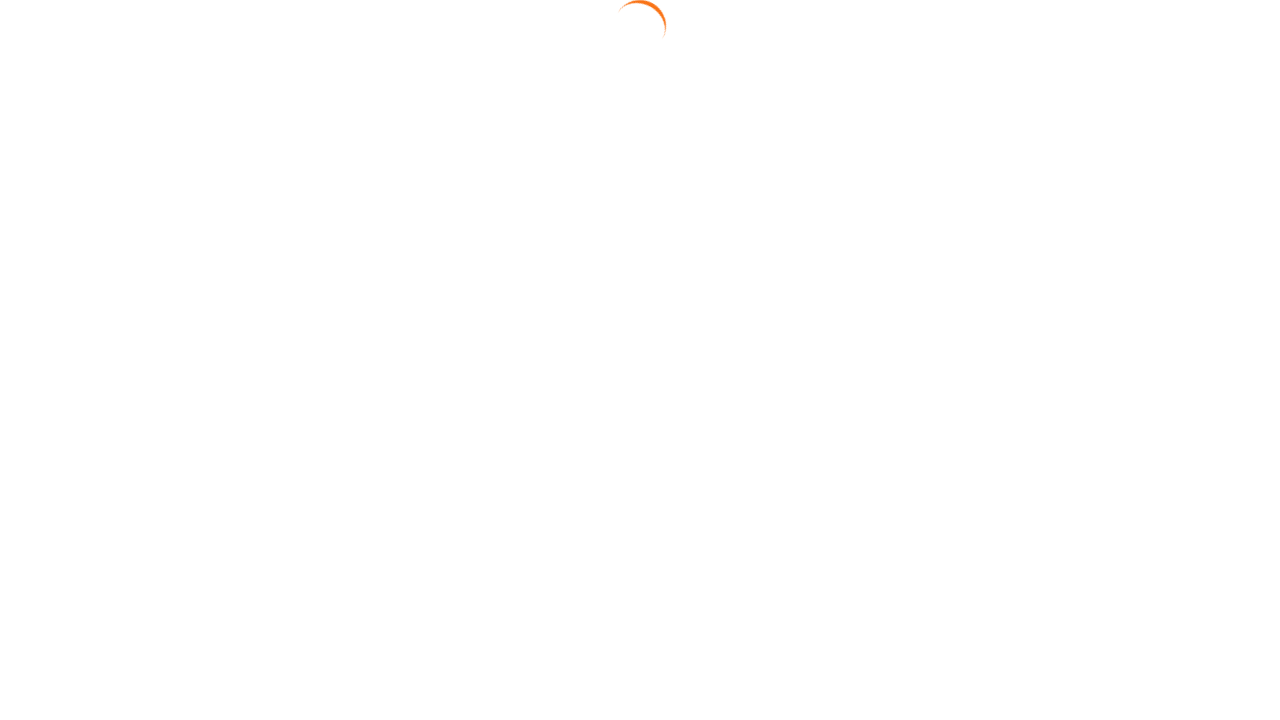

Clicked on With Timer link at (1171, 162) on xpath=//a[text()='With Timer']
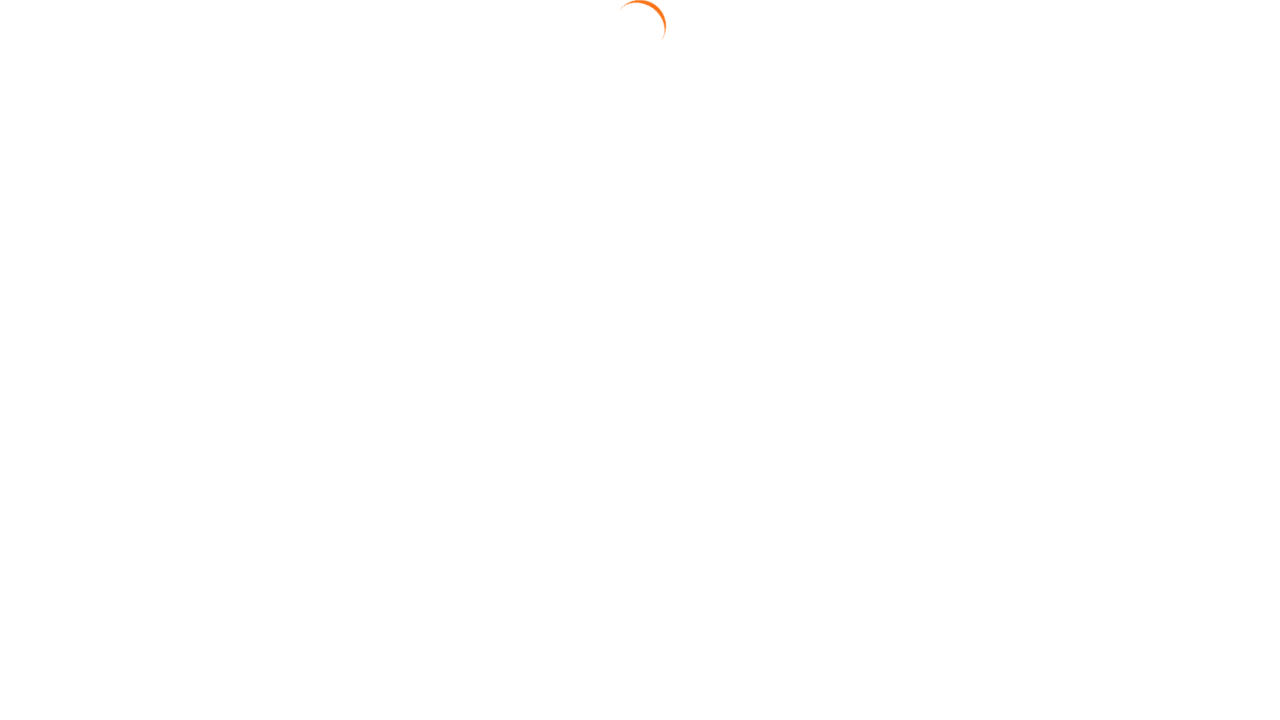

Entered timer value '10' in the input field on (//input[@type='text'])[1]
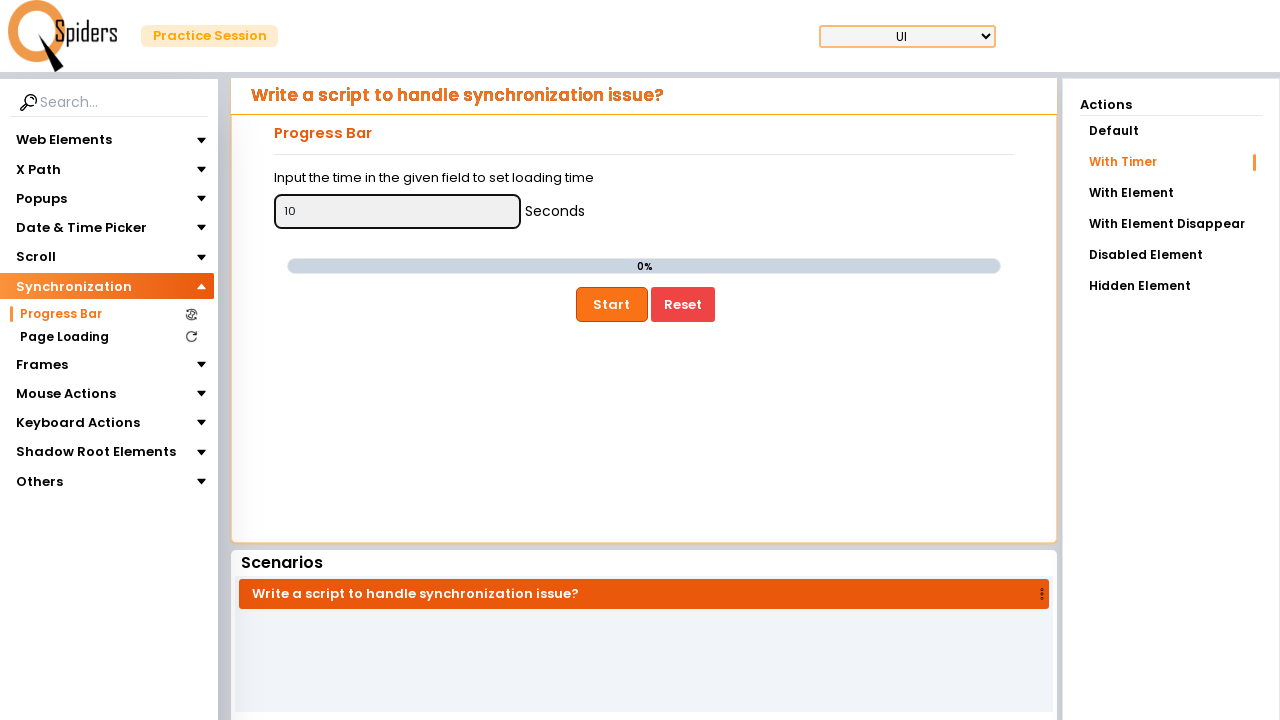

Clicked the Start button to begin progress bar with timer at (612, 304) on xpath=//button[text()='Start']
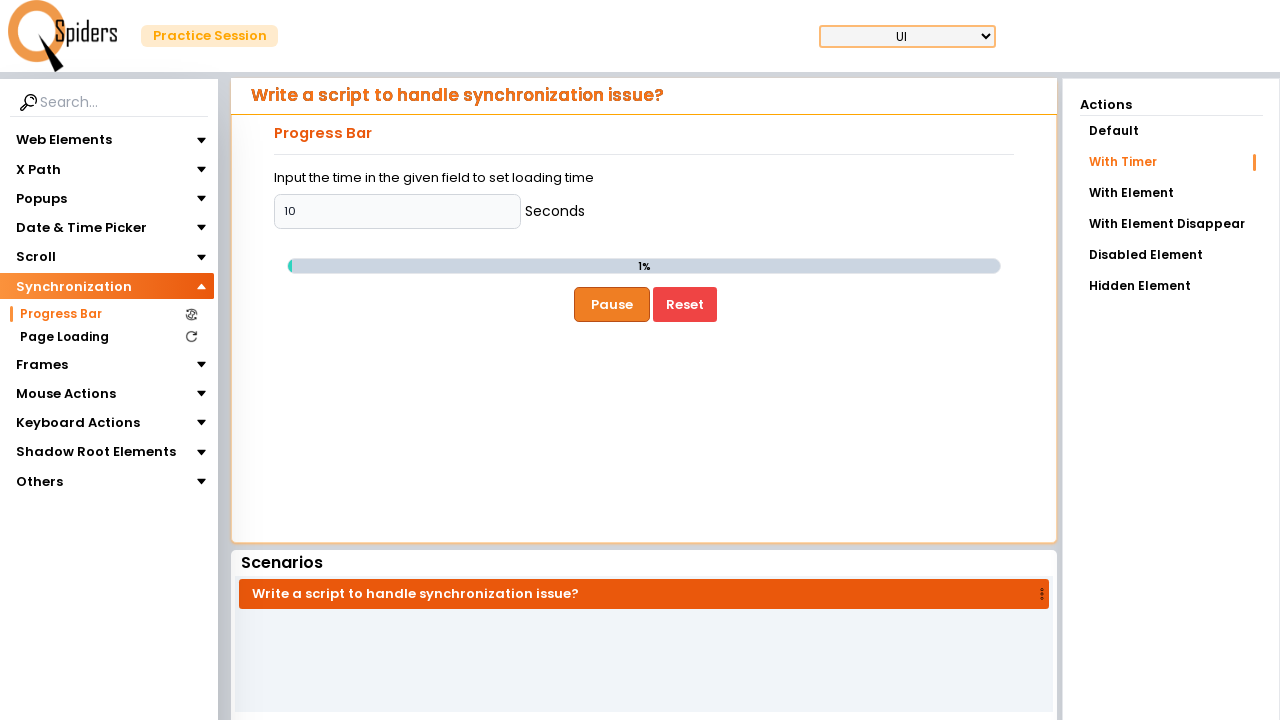

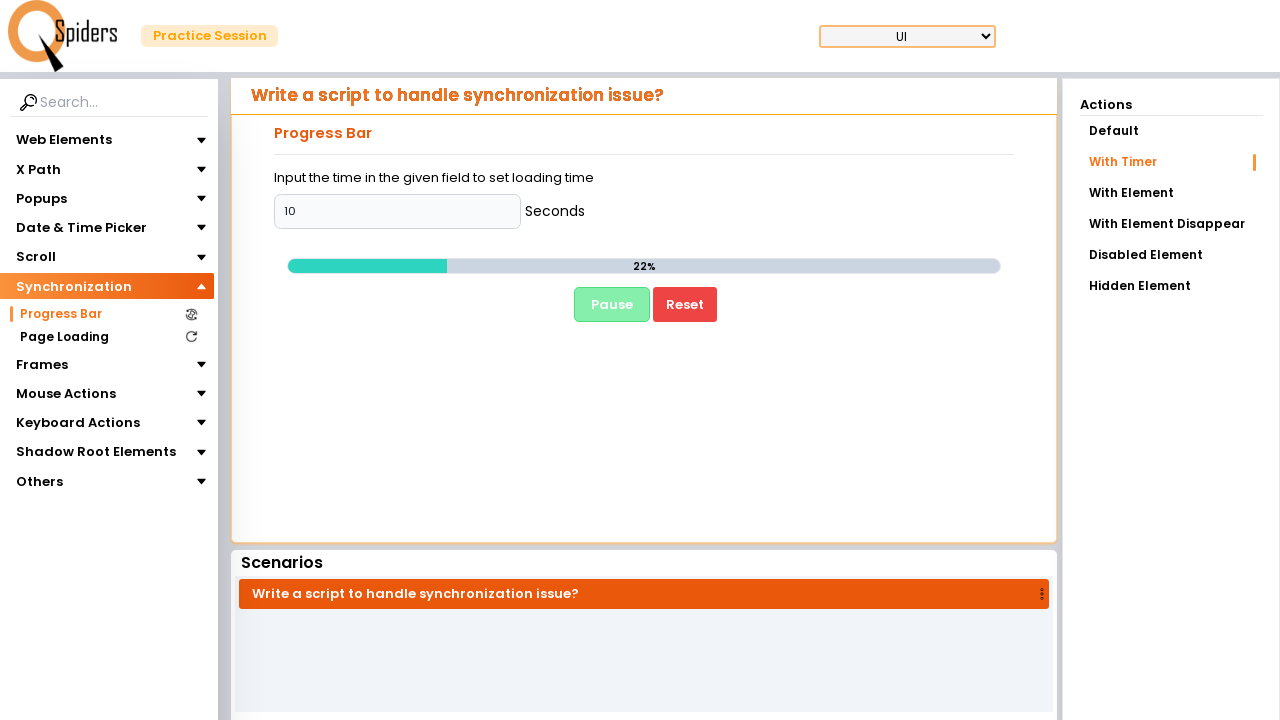